Tests a prompt dialog by entering a name and clicking Cancel, verifying no result is displayed

Starting URL: https://demoqa.com/alerts

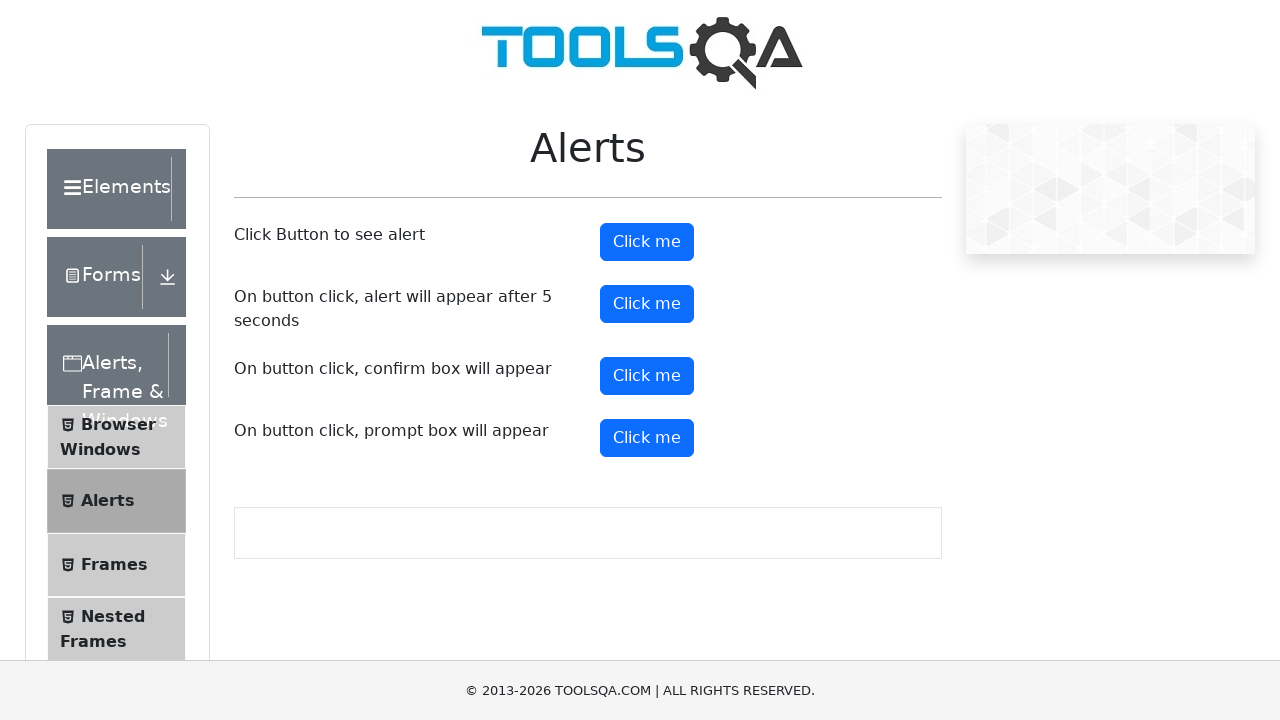

Set up dialog handler to dismiss prompt by clicking Cancel
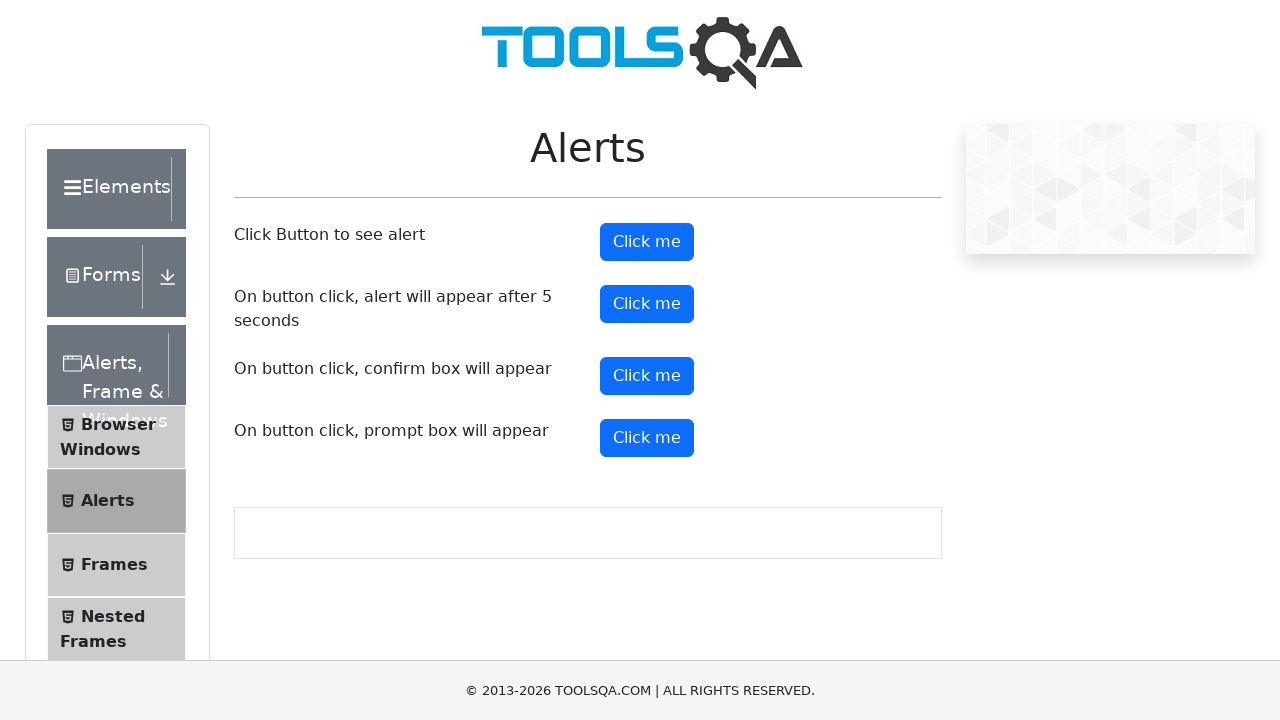

Clicked the prompt button to trigger dialog at (647, 438) on #promtButton
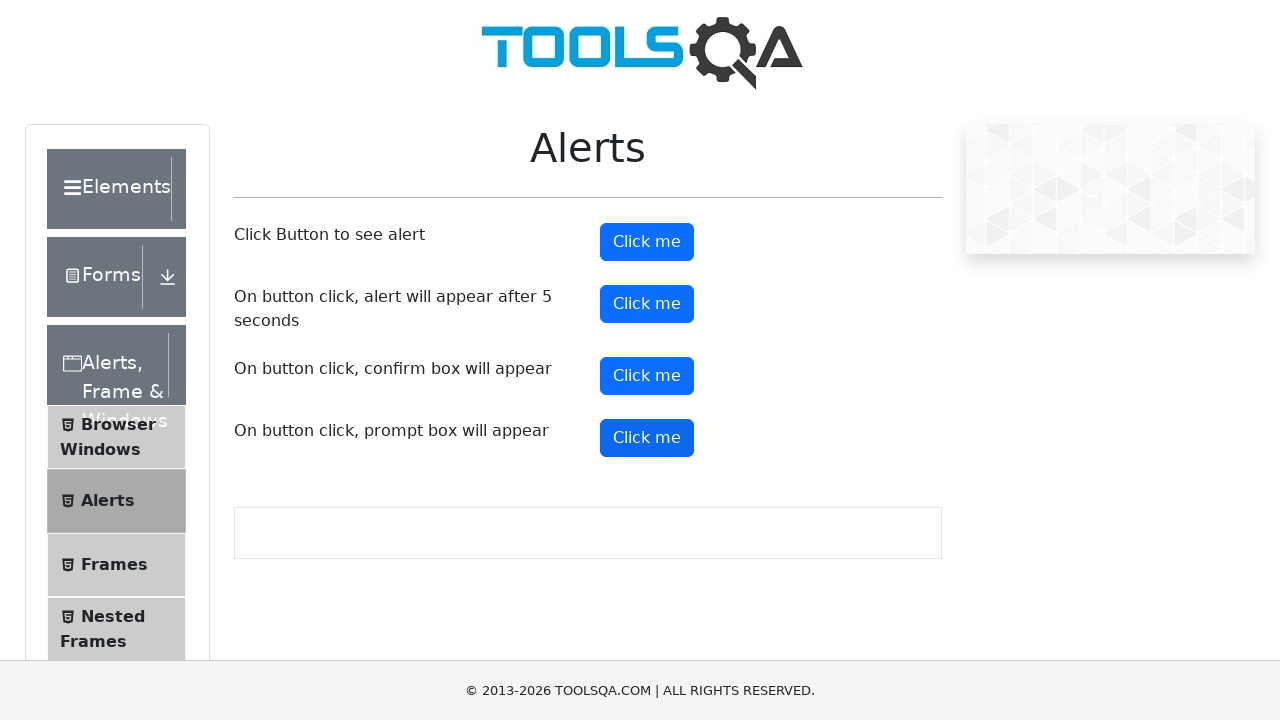

Waited 500ms for dialog to complete
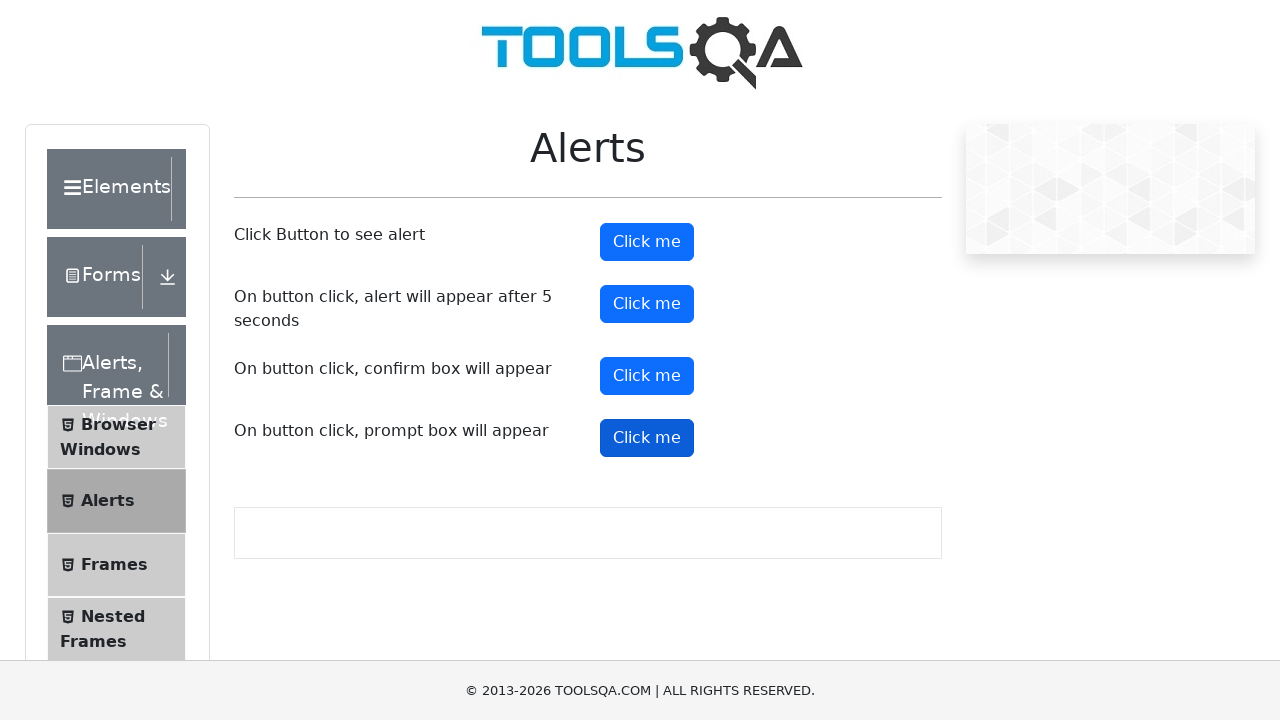

Verified that no prompt result is displayed after canceling the dialog
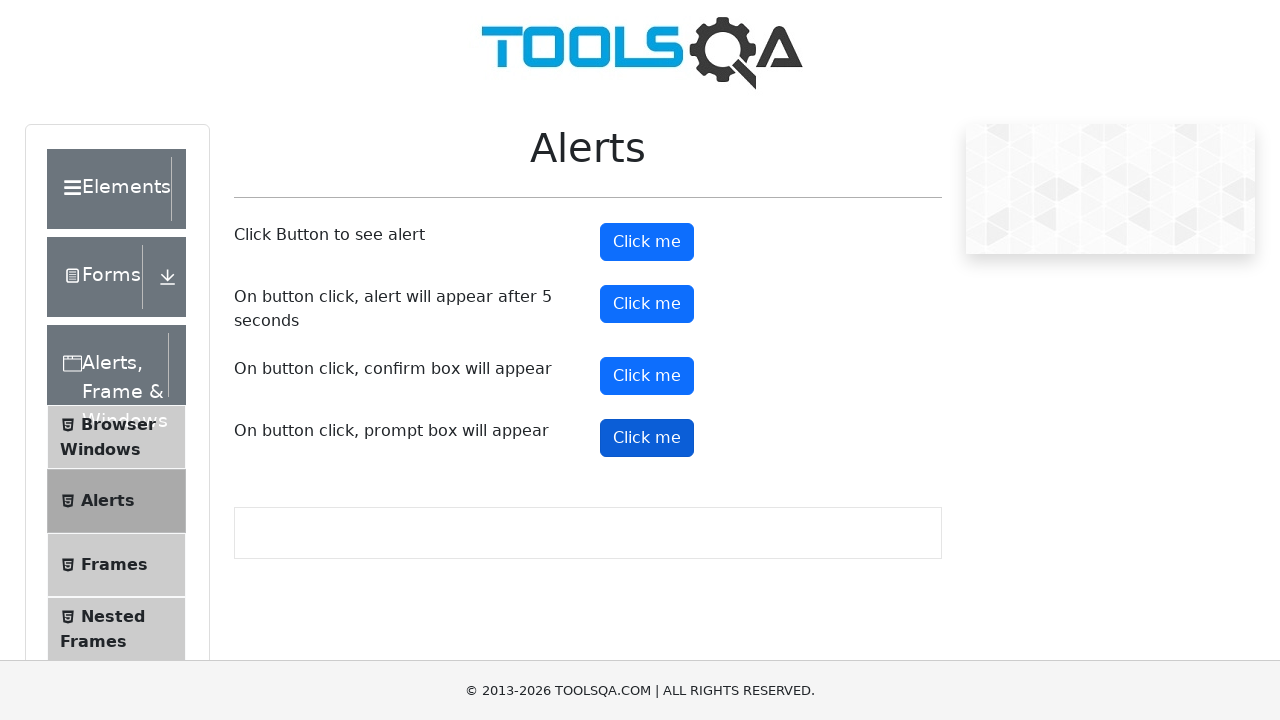

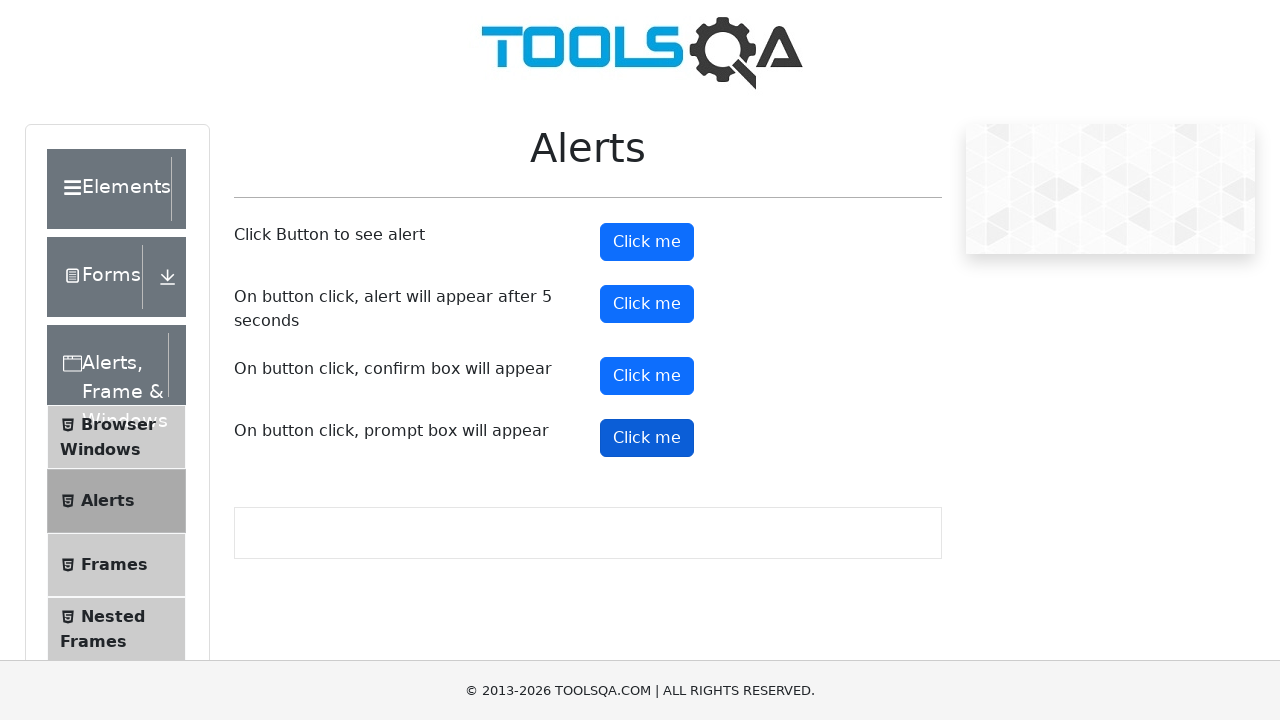